Opens Desmos graphing calculator and draws pixel art by programmatically creating colored rectangle expressions using JavaScript injection to render an image representation

Starting URL: https://www.desmos.com/calculator

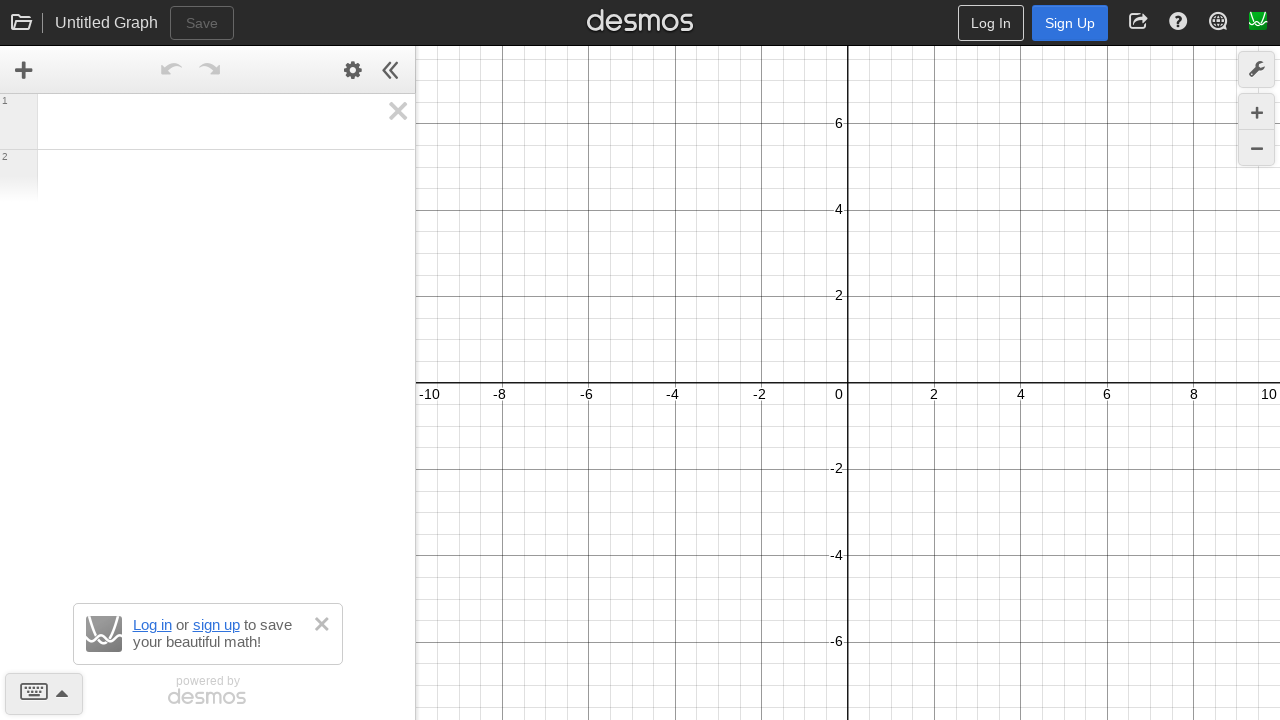

Waited 6 seconds for Desmos calculator to fully load
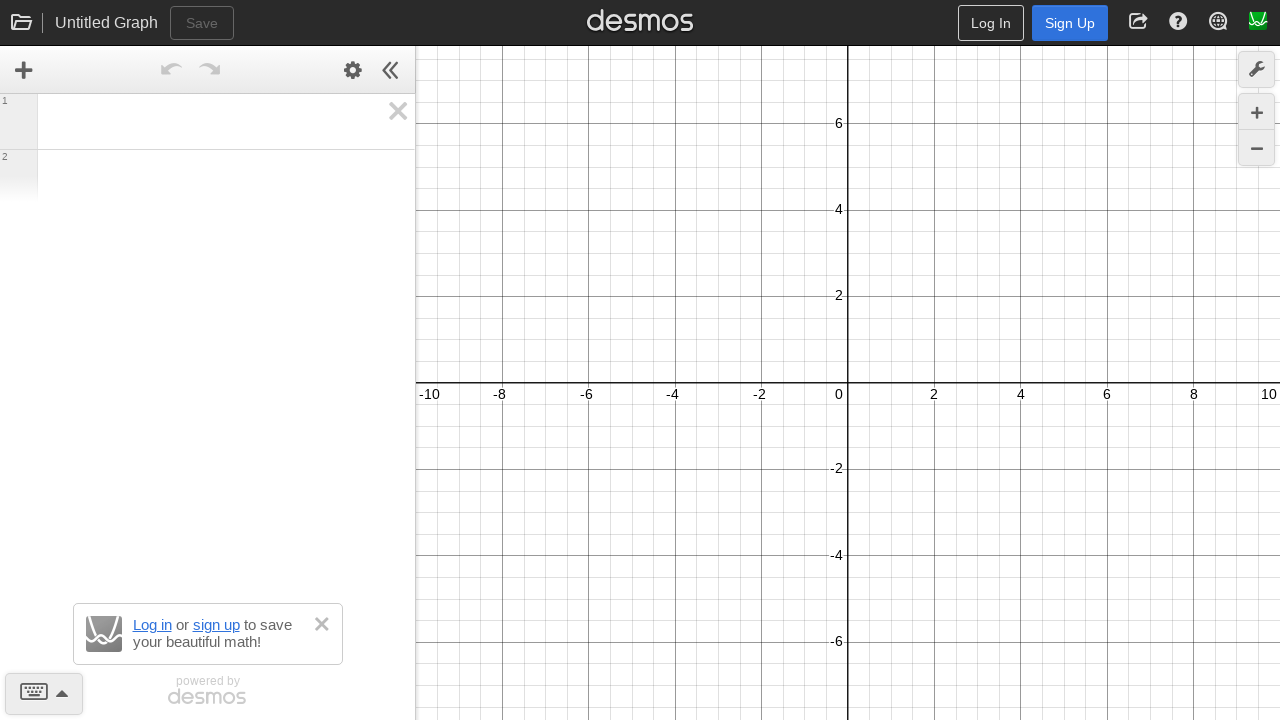

Checked if Desmos Calc object is available
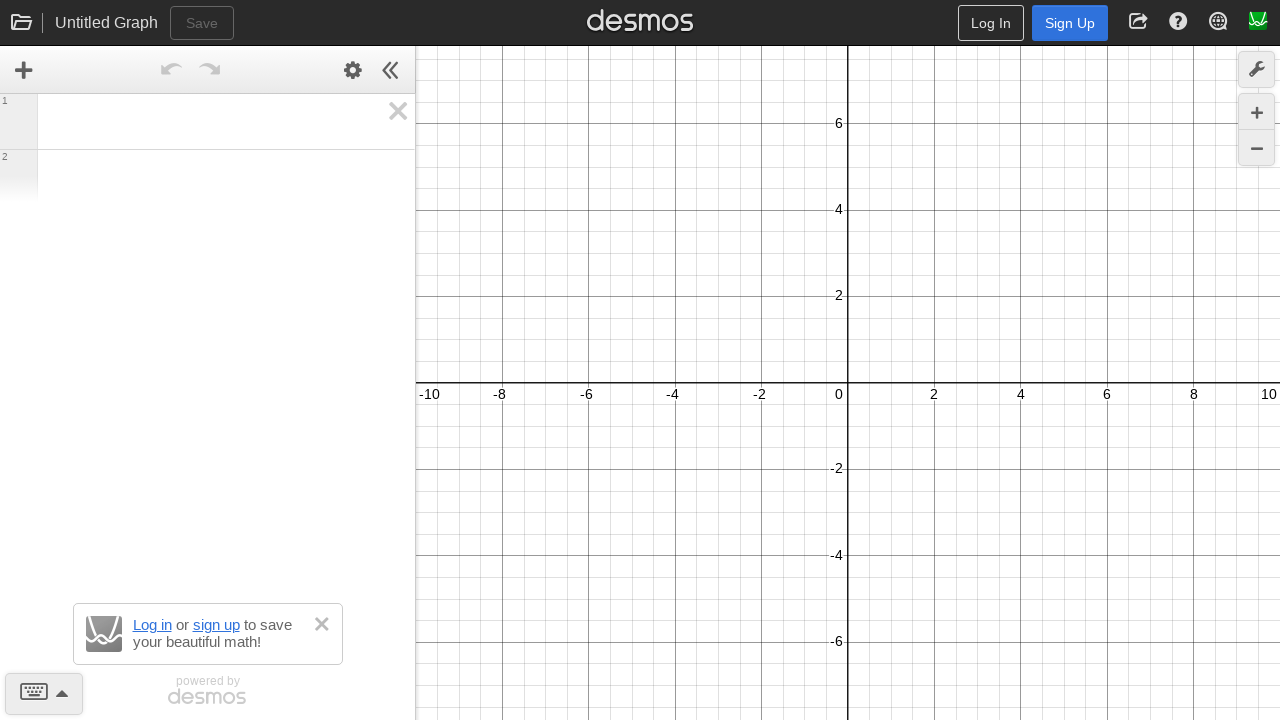

Disabled expression list UI updates for performance
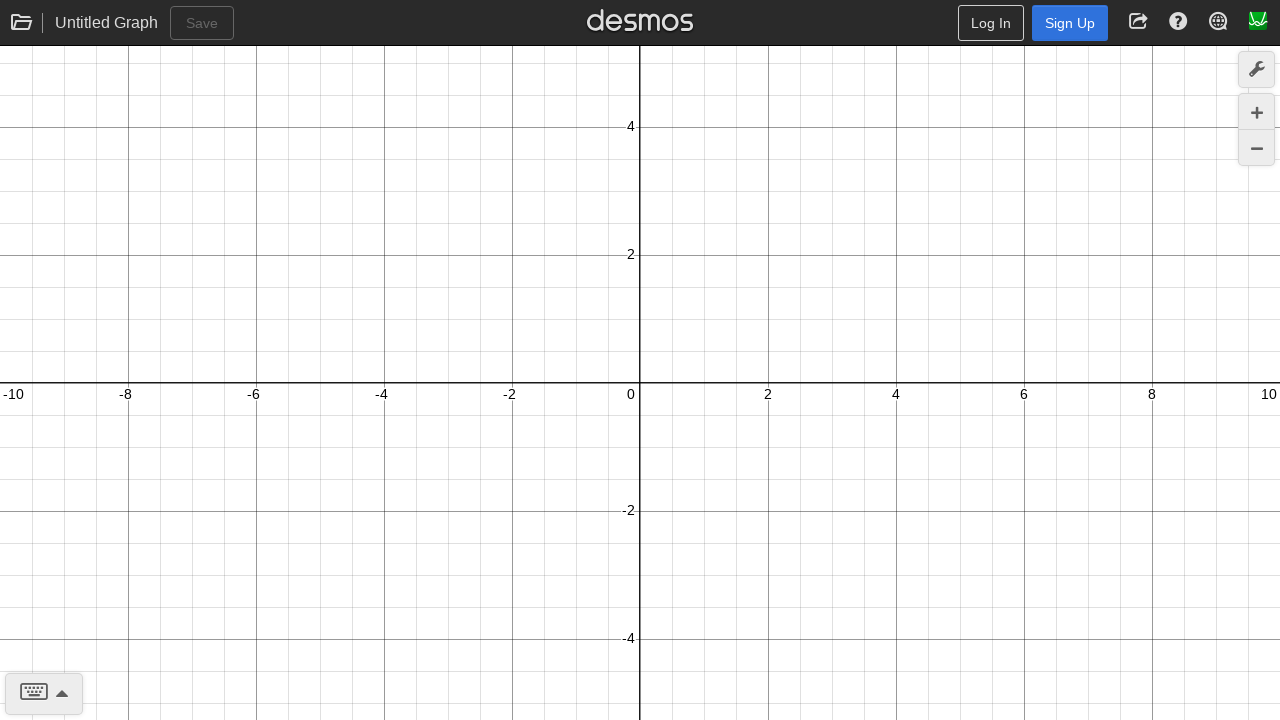

Set Desmos viewport to display the pixel art area
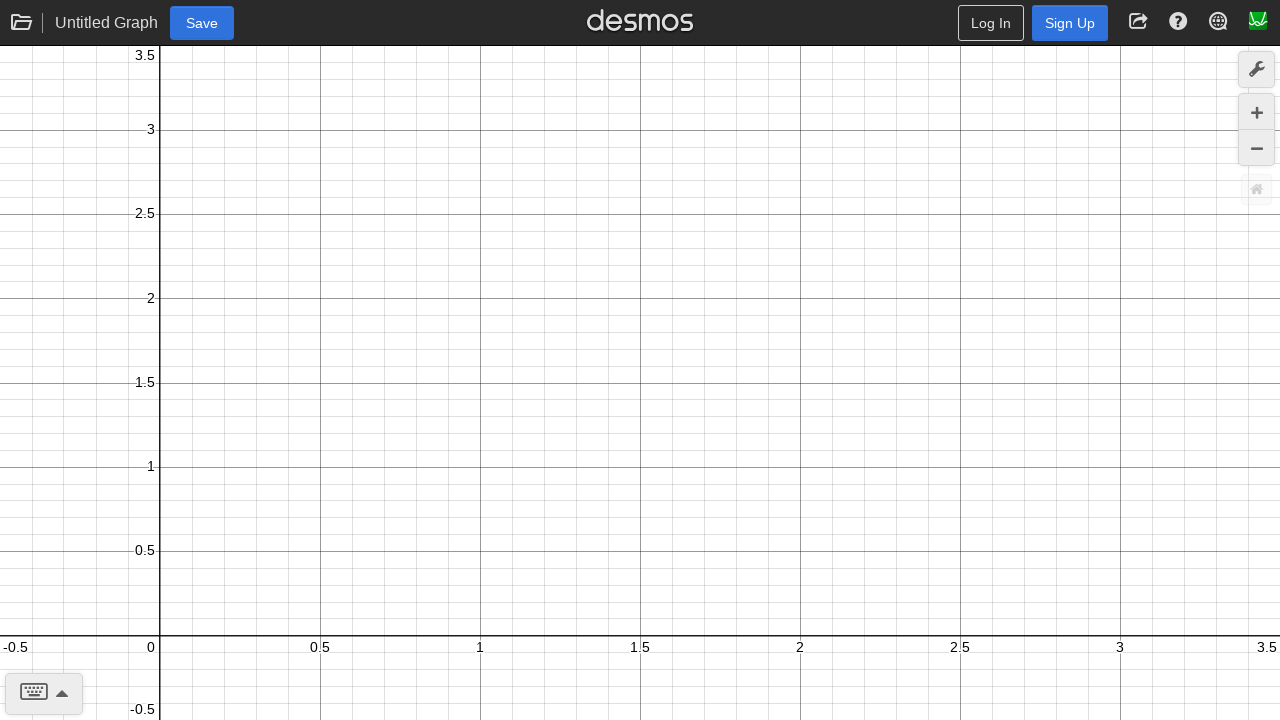

Added colored rectangle polygon expression to create pixel art
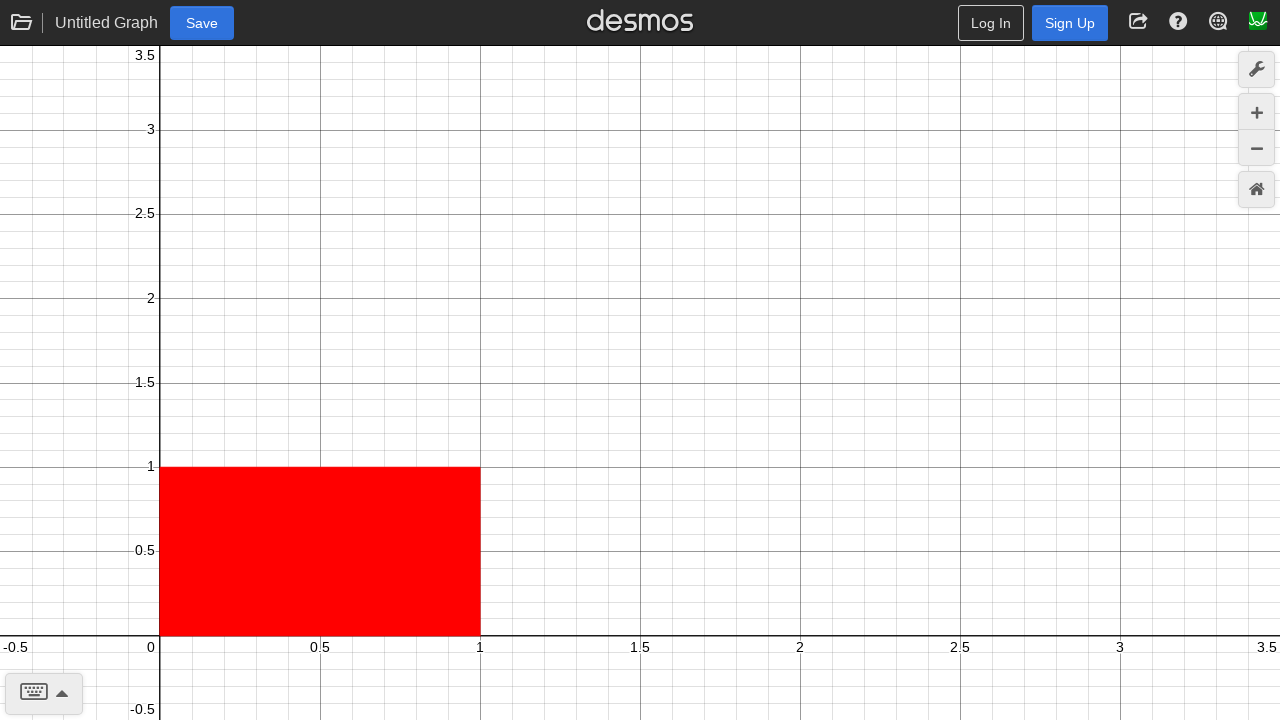

Added colored rectangle polygon expression to create pixel art
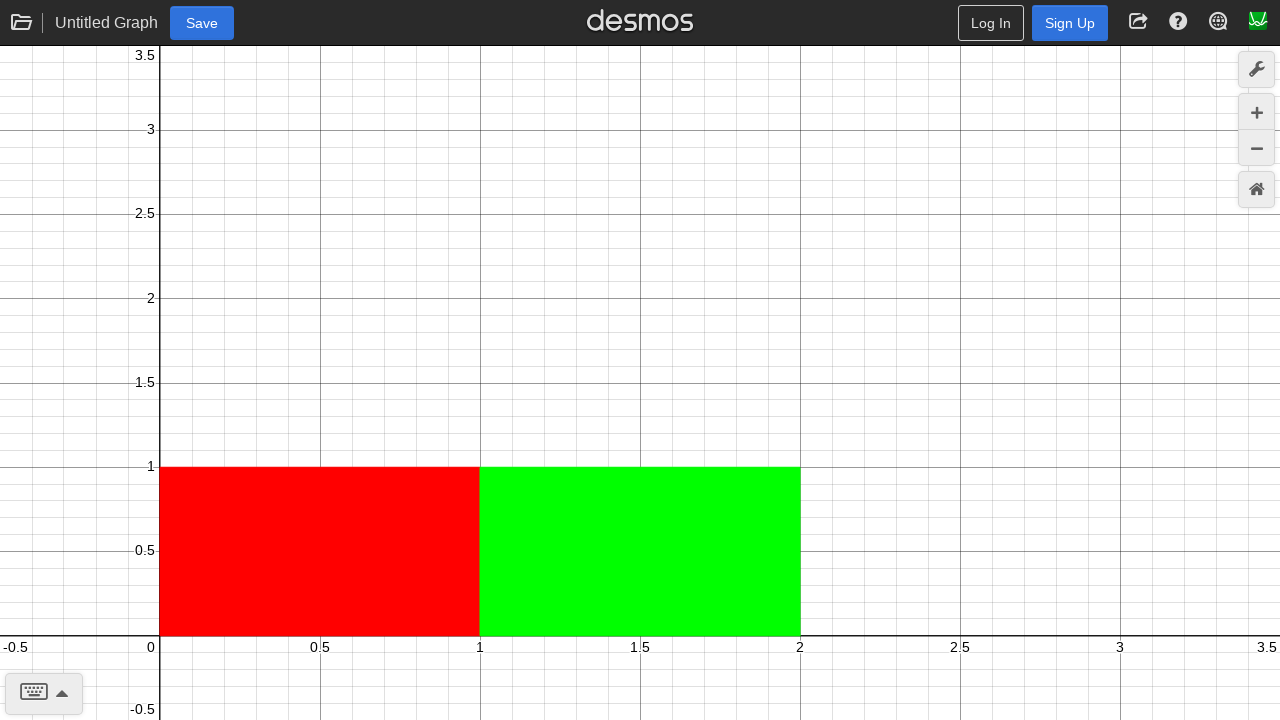

Added colored rectangle polygon expression to create pixel art
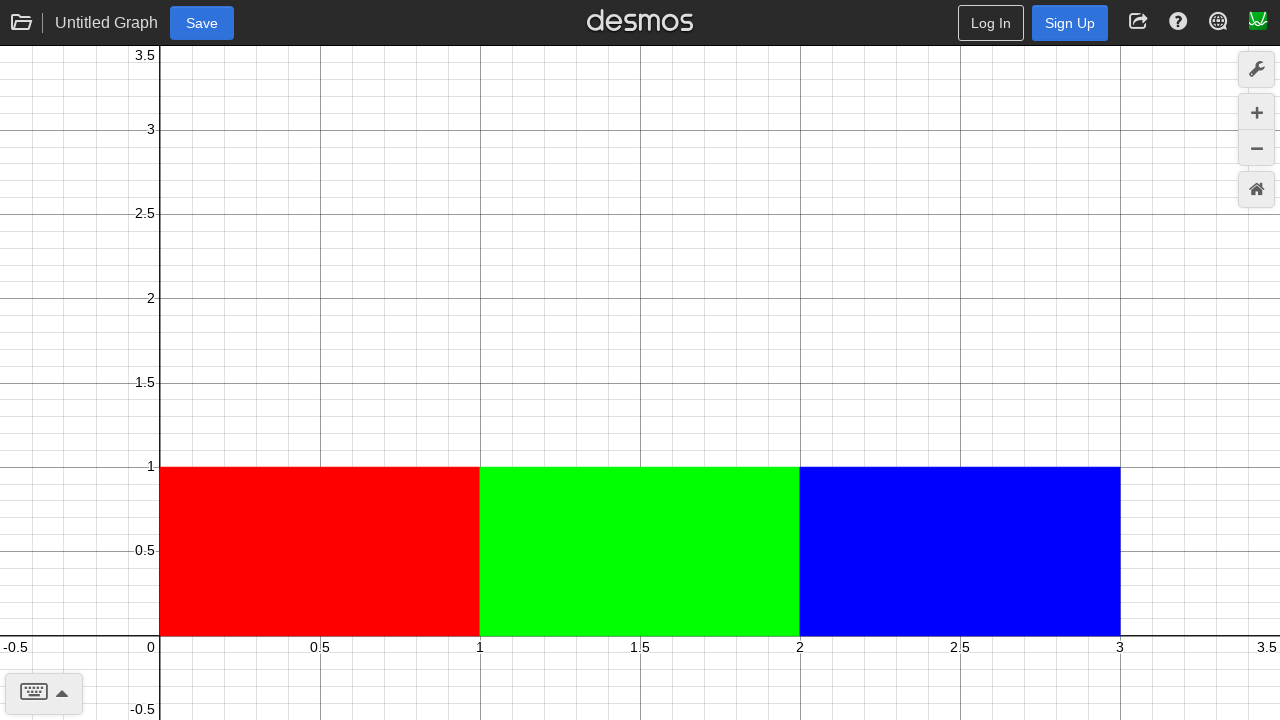

Added colored rectangle polygon expression to create pixel art
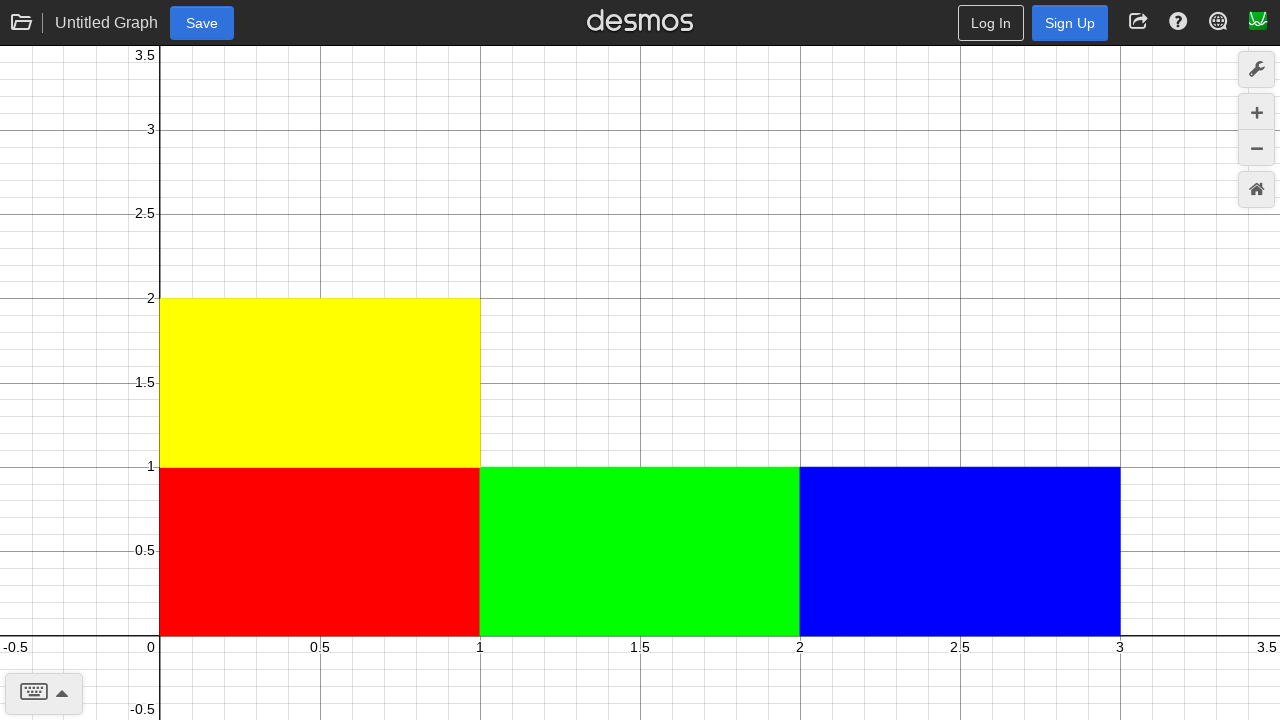

Added colored rectangle polygon expression to create pixel art
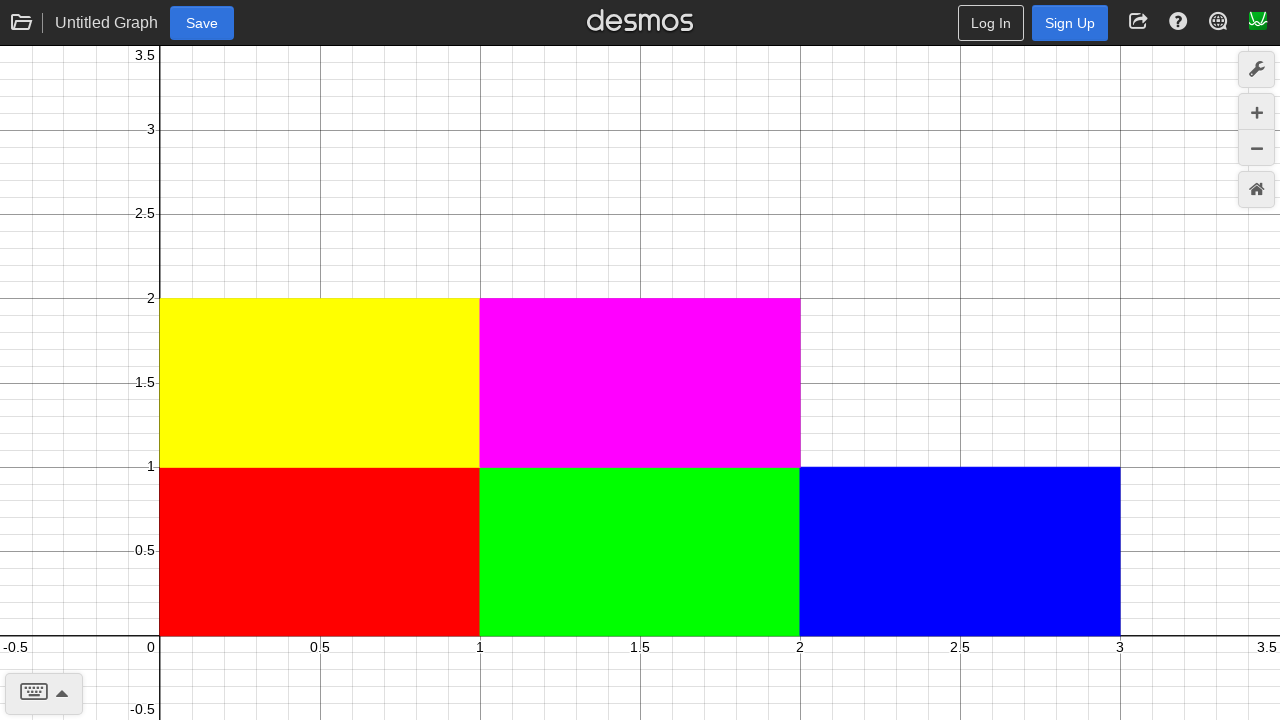

Added colored rectangle polygon expression to create pixel art
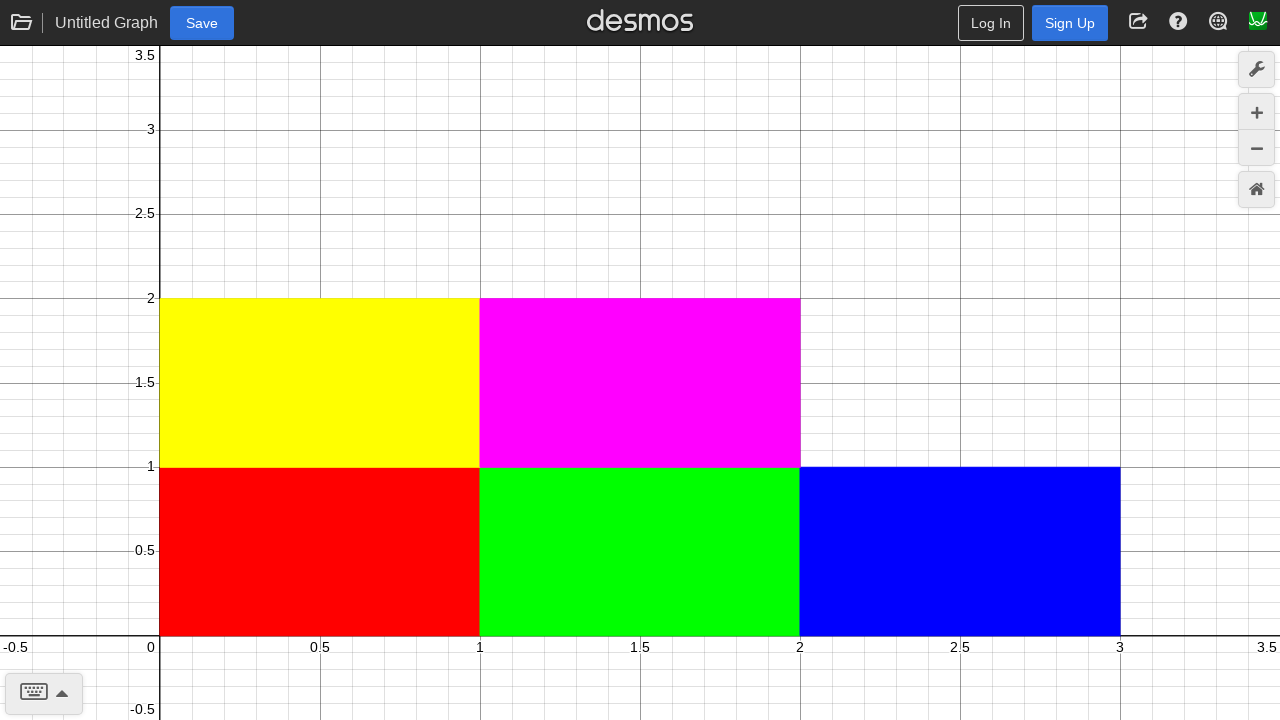

Added colored rectangle polygon expression to create pixel art
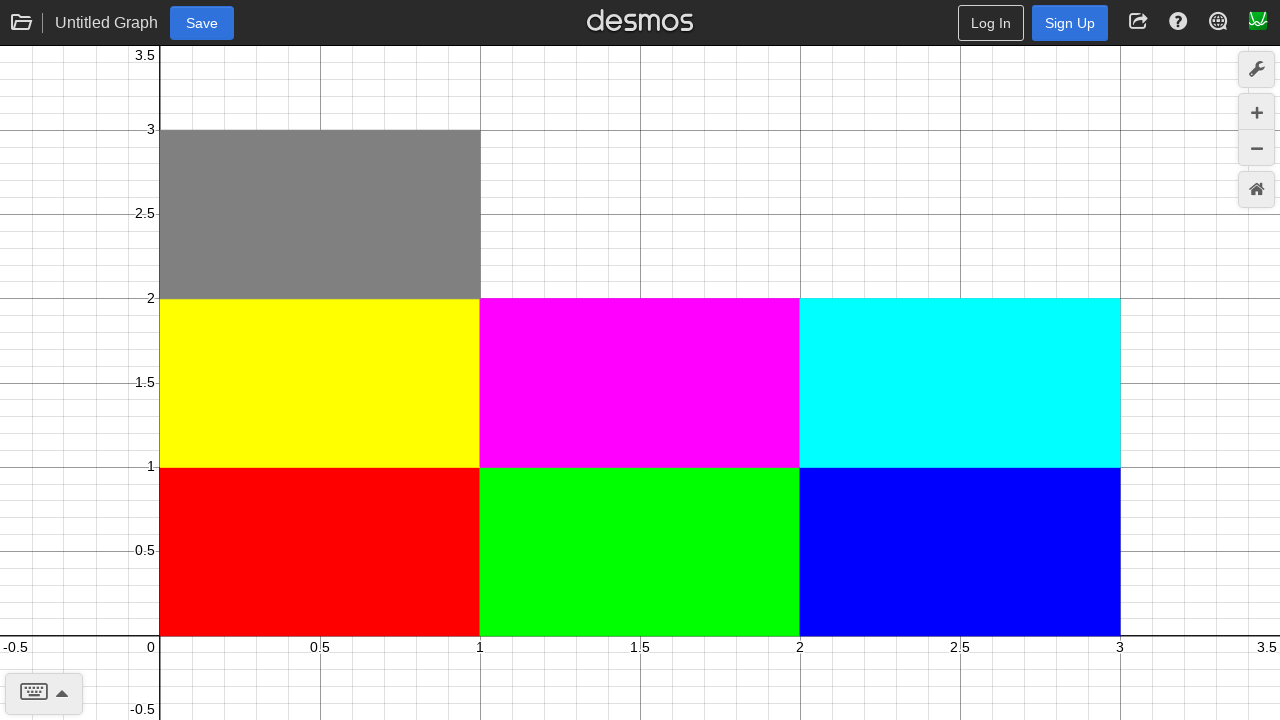

Added colored rectangle polygon expression to create pixel art
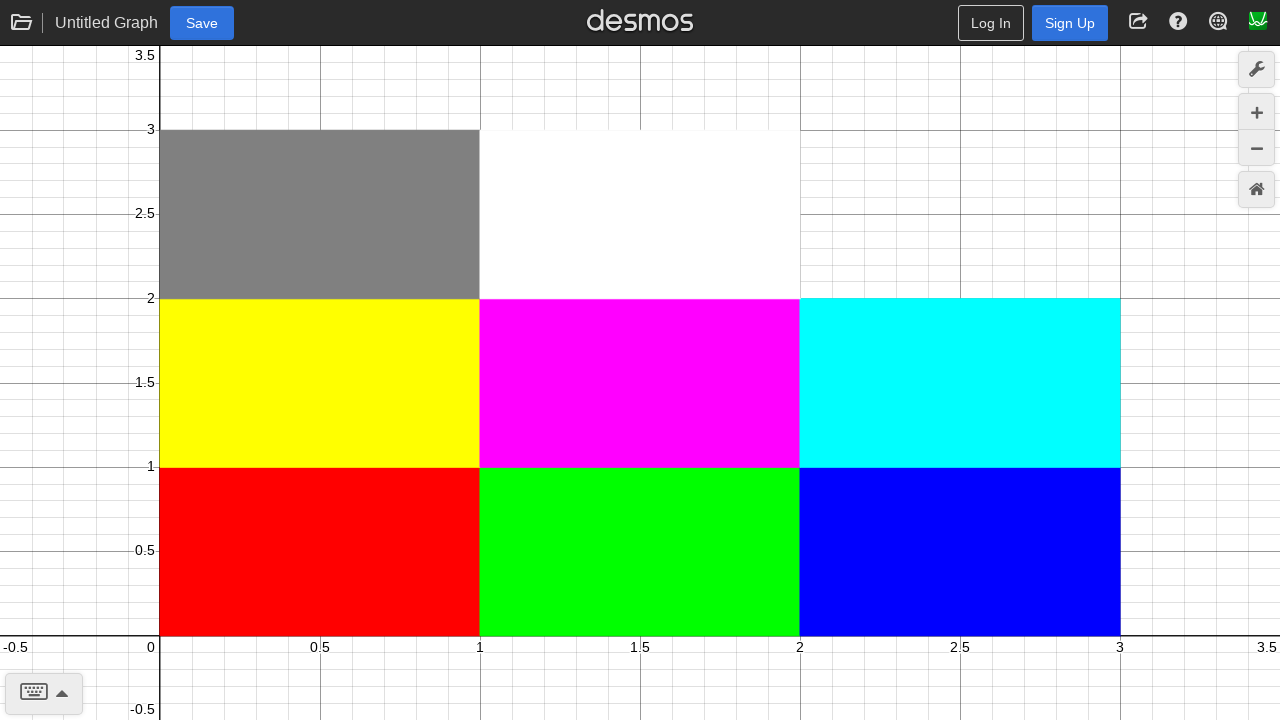

Added colored rectangle polygon expression to create pixel art
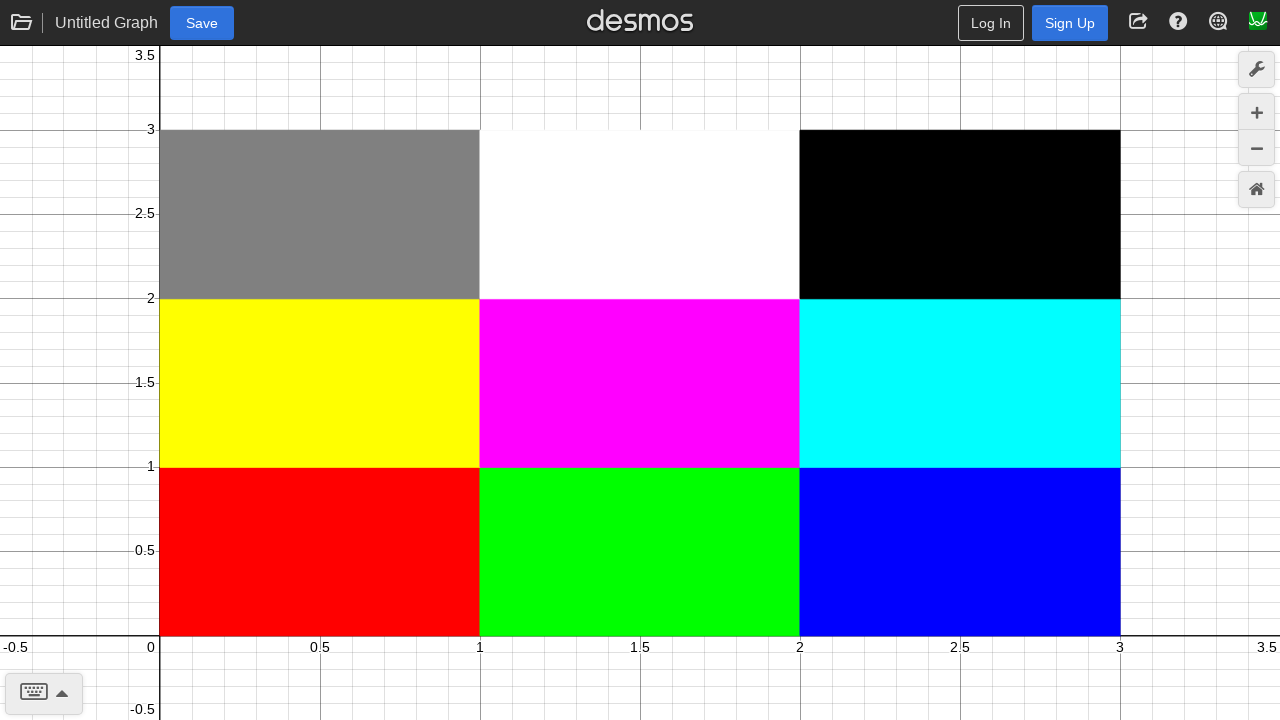

Re-enabled expression list UI updates
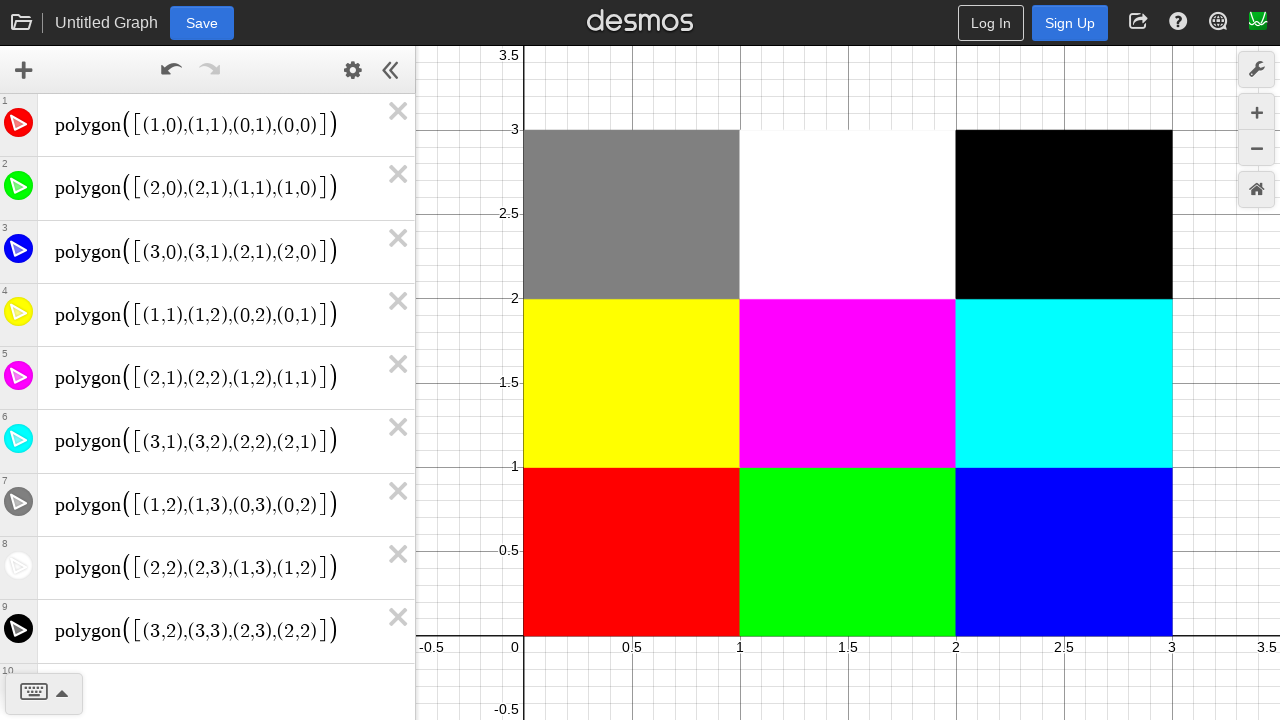

Waited 2 seconds for pixel art to render completely
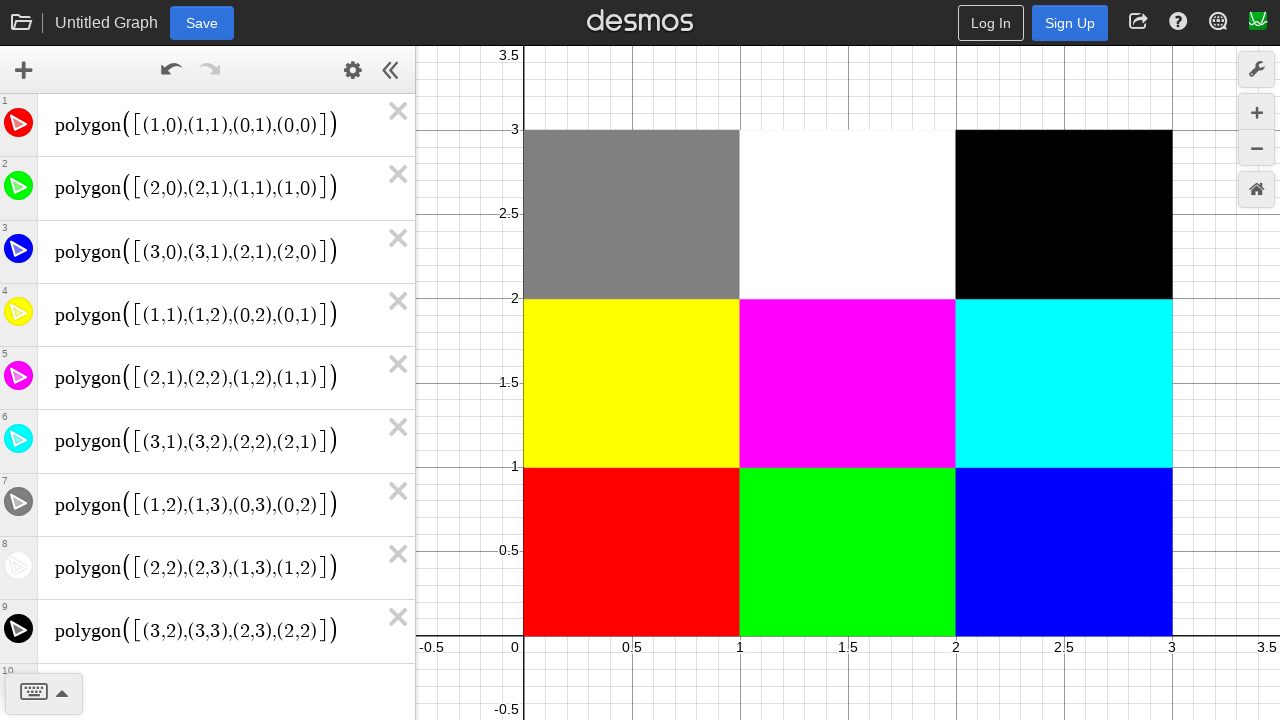

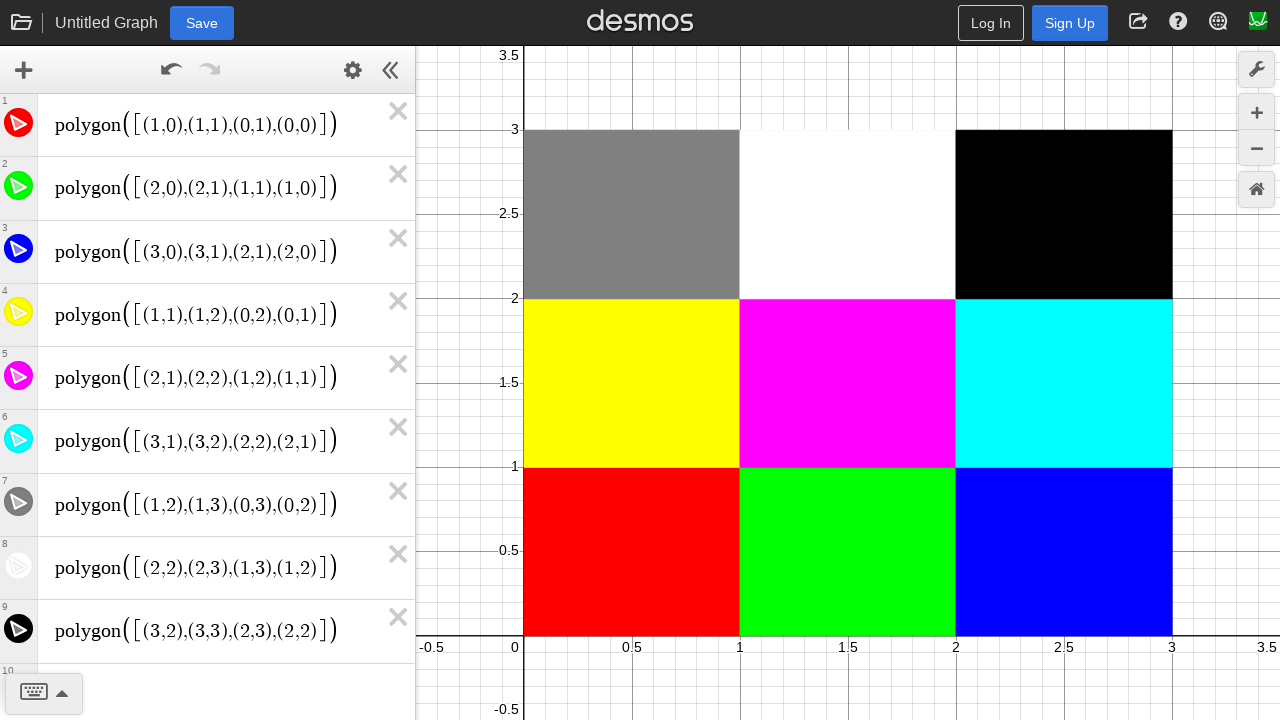